Adds Samsung Galaxy S6 to cart, navigates to cart page, and verifies all cart elements are displayed correctly including headers, product details, total, and Place Order button

Starting URL: https://www.demoblaze.com

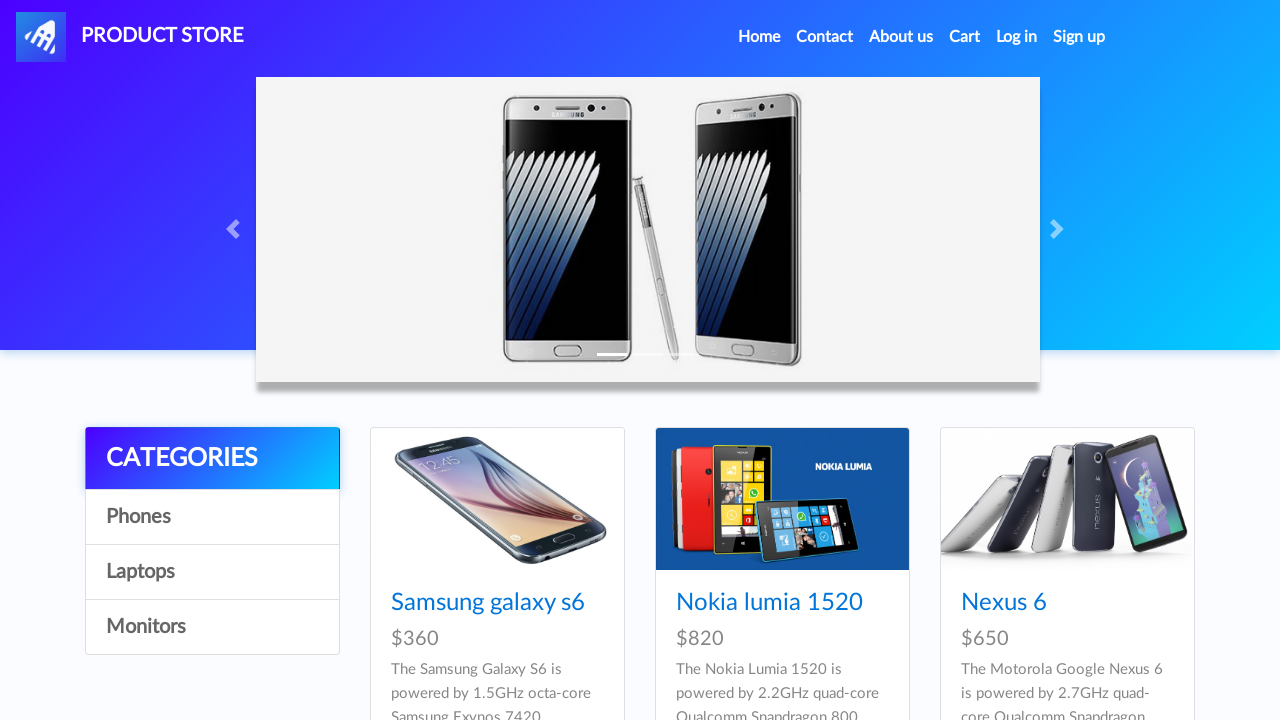

Clicked on Samsung Galaxy S6 product link at (488, 603) on a:has-text('Samsung galaxy s6')
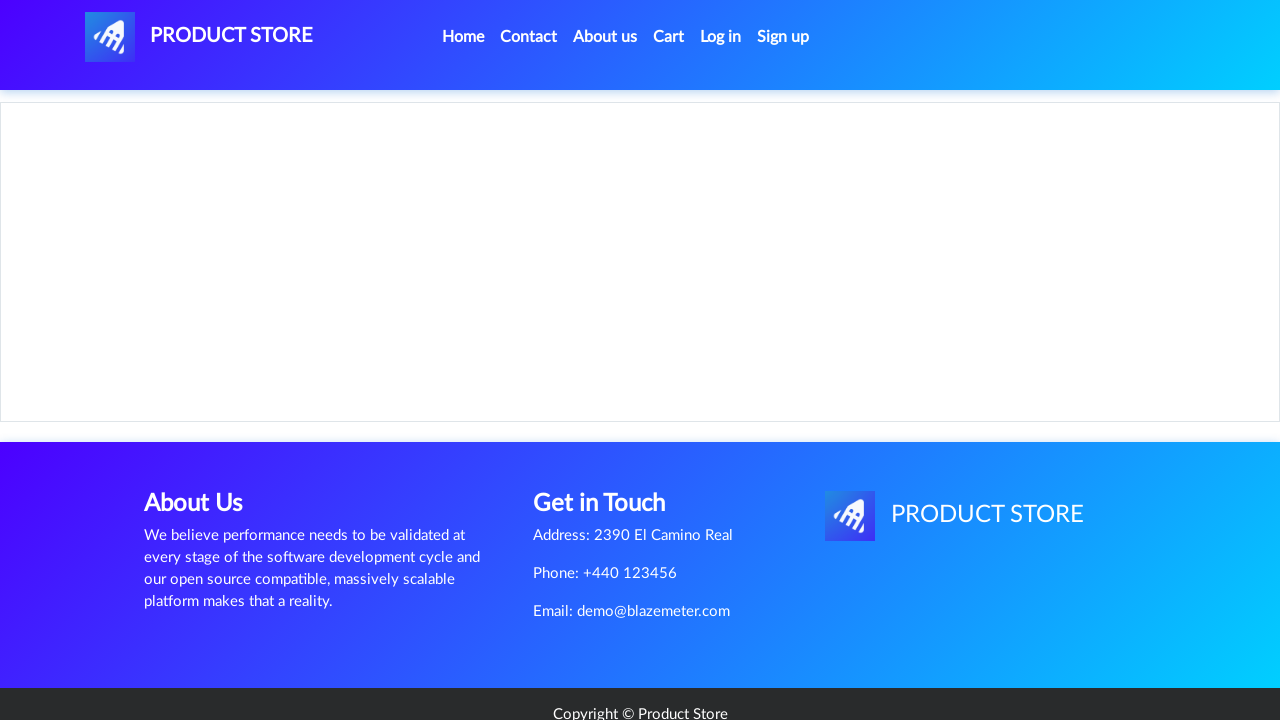

Product page loaded with Add to cart button visible
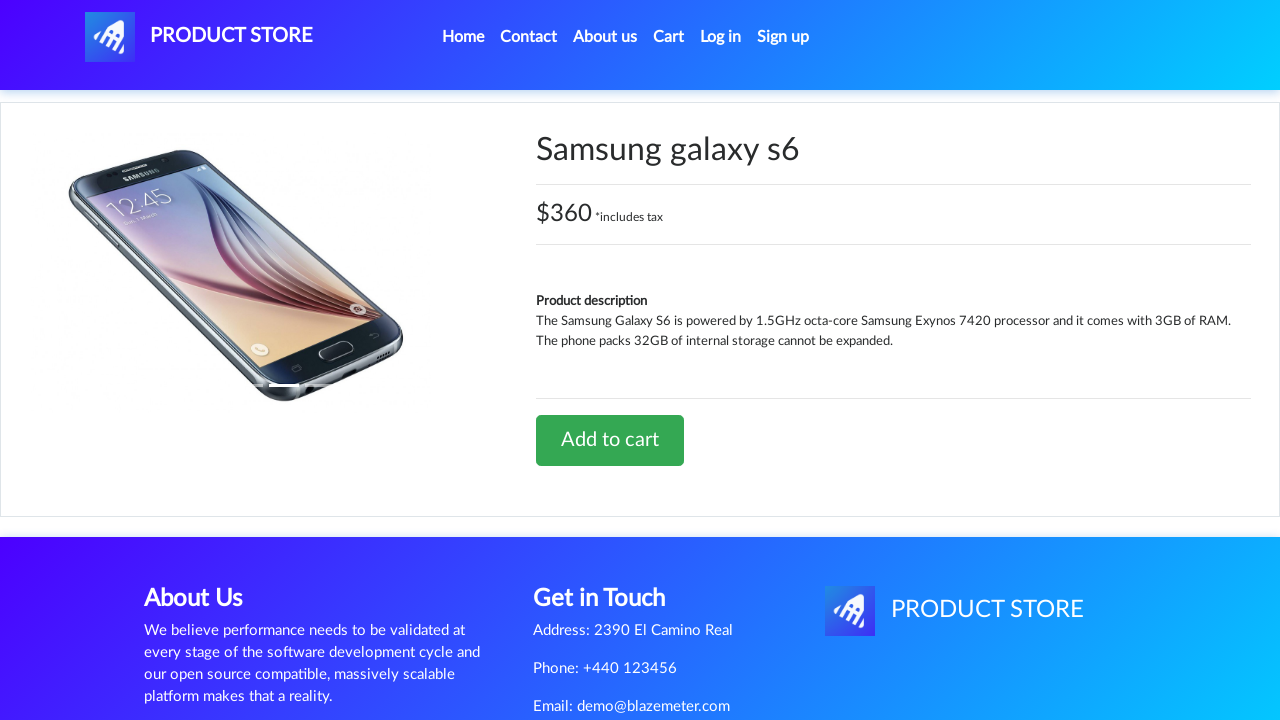

Set up dialog handler to accept alerts
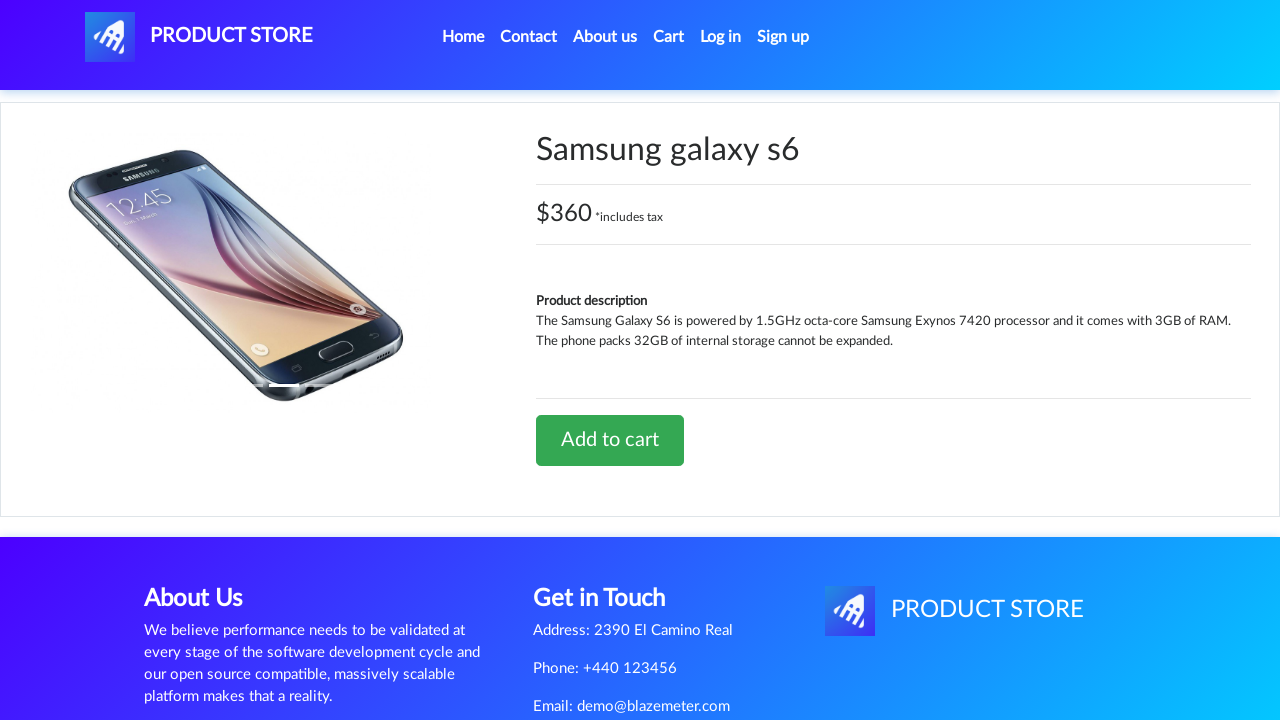

Clicked Add to cart button at (610, 440) on a.btn-success:has-text('Add to cart')
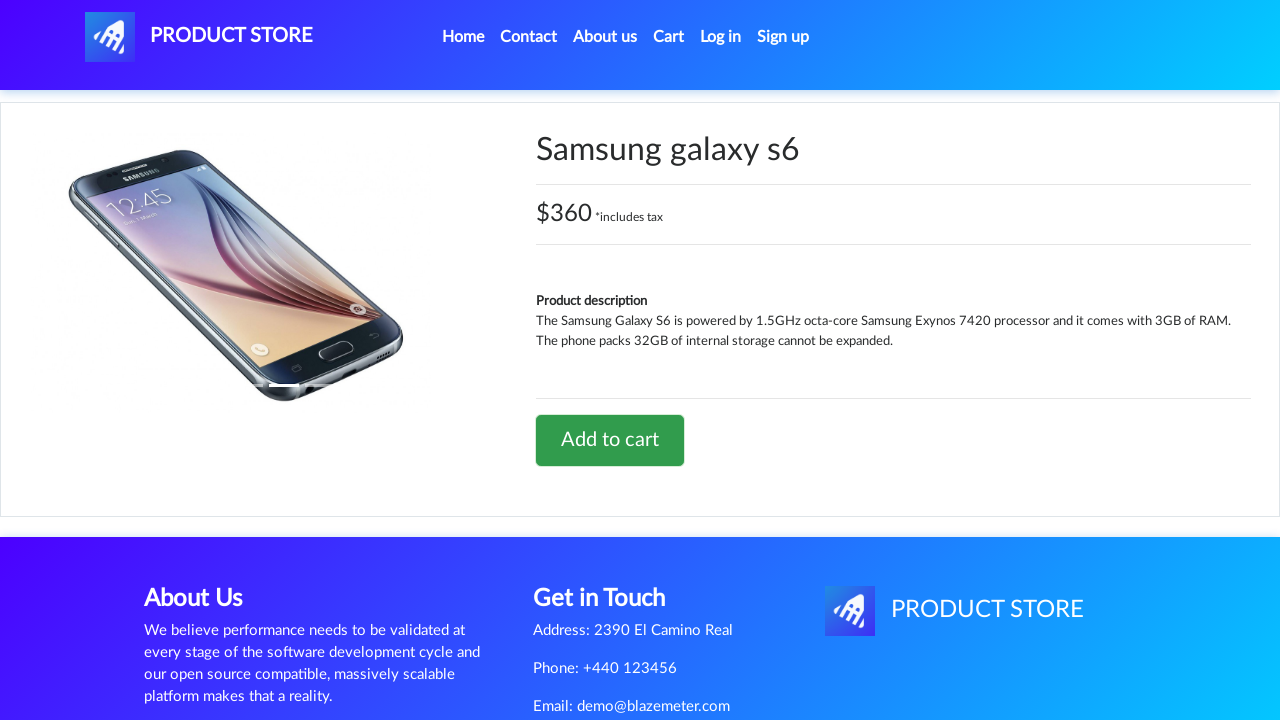

Waited for add to cart alert to be dismissed
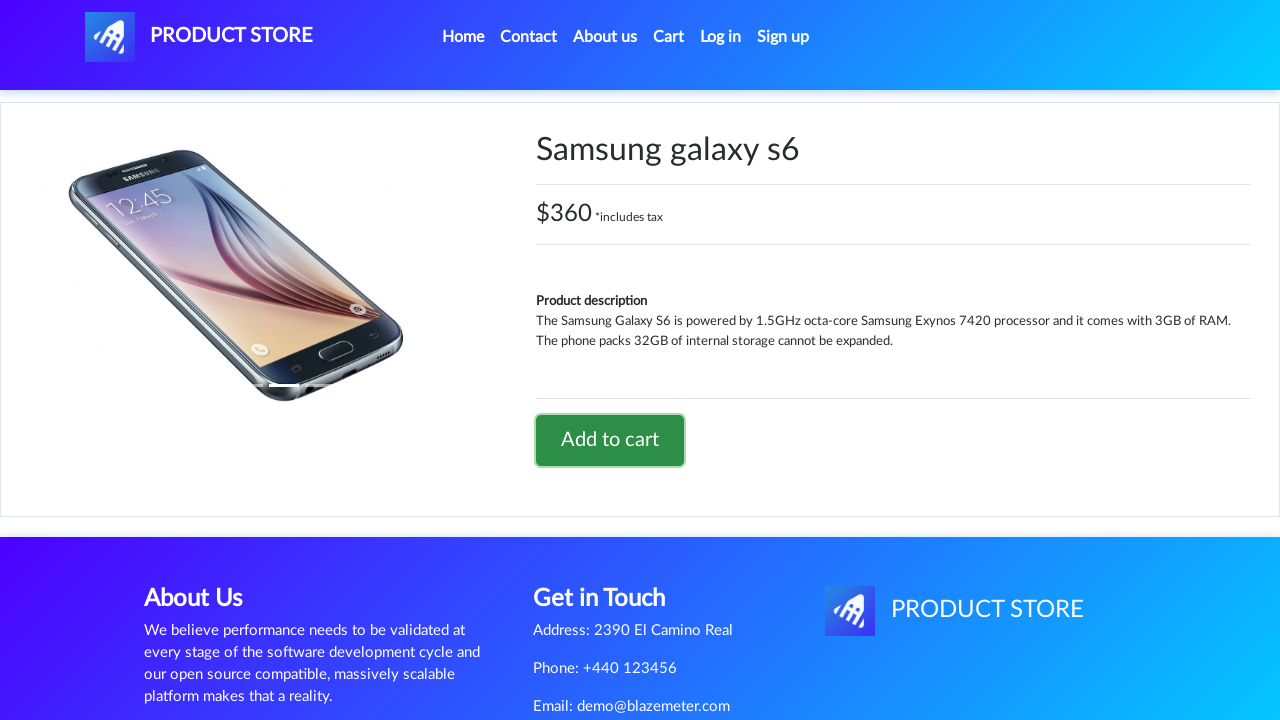

Clicked on Cart link in navigation at (669, 37) on #cartur
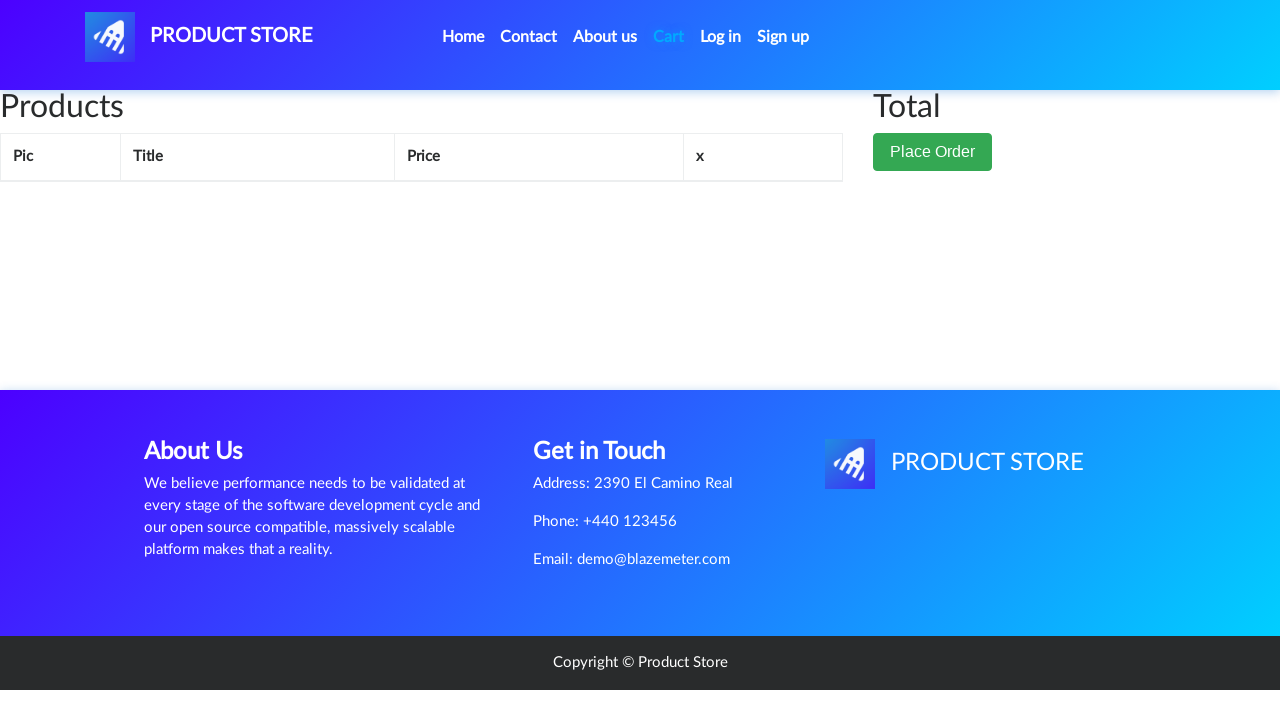

Cart page loaded with cart table body visible
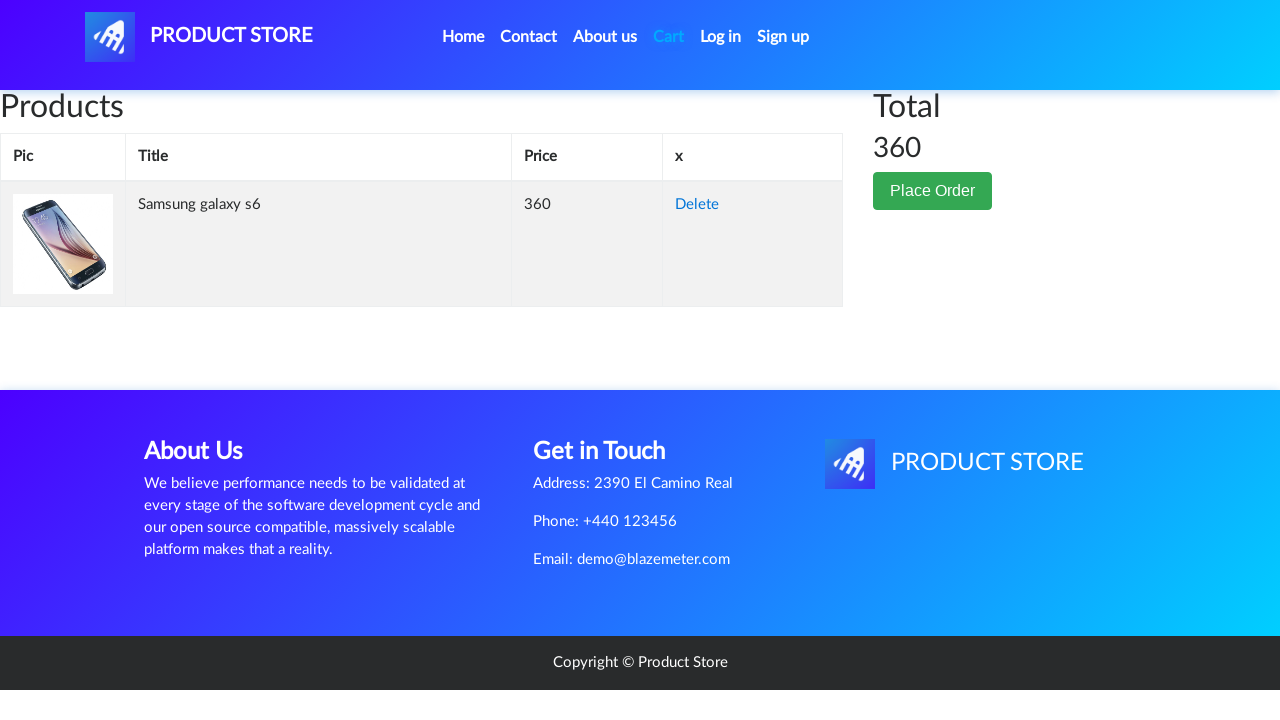

Verified 'Pic' column header is displayed
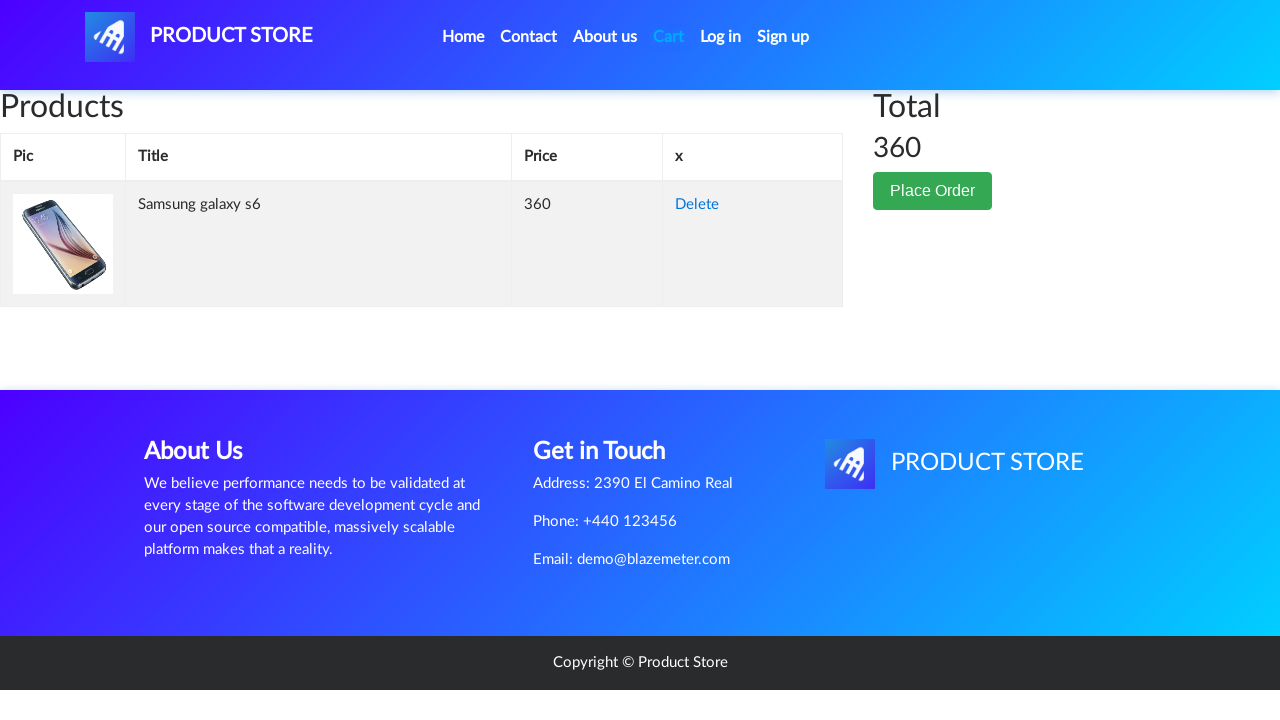

Verified 'Title' column header is displayed
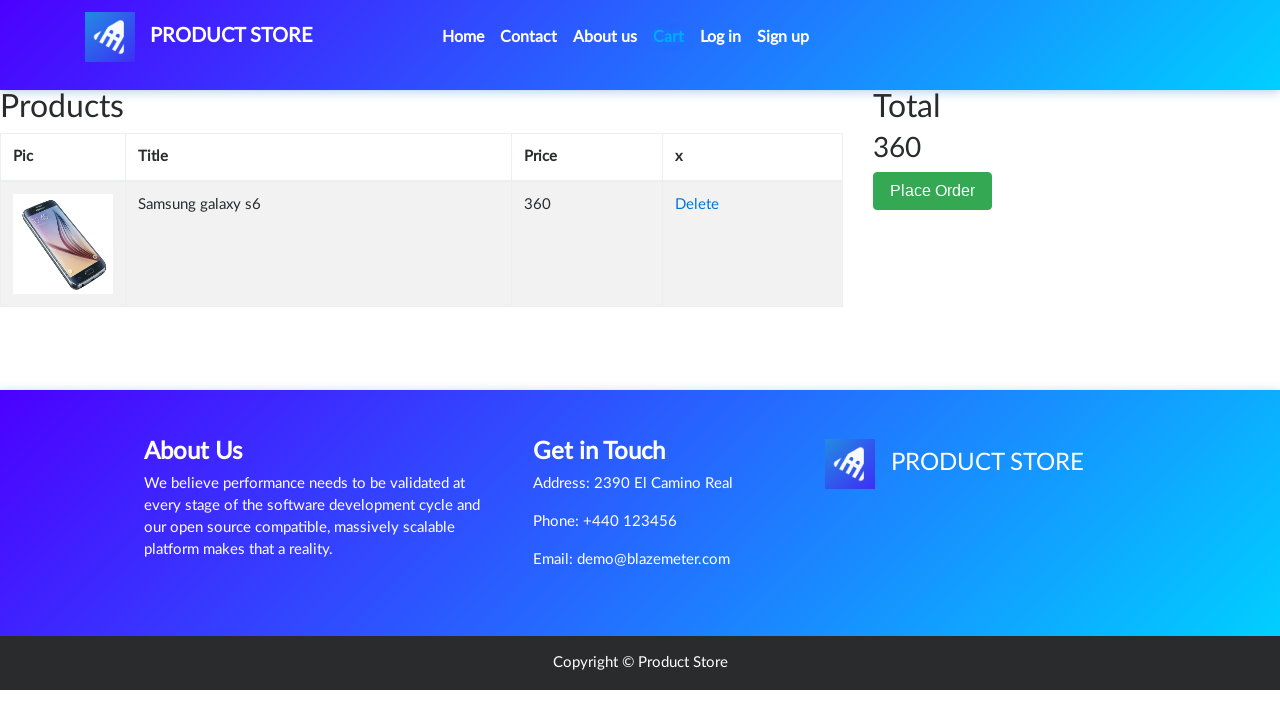

Verified 'Price' column header is displayed
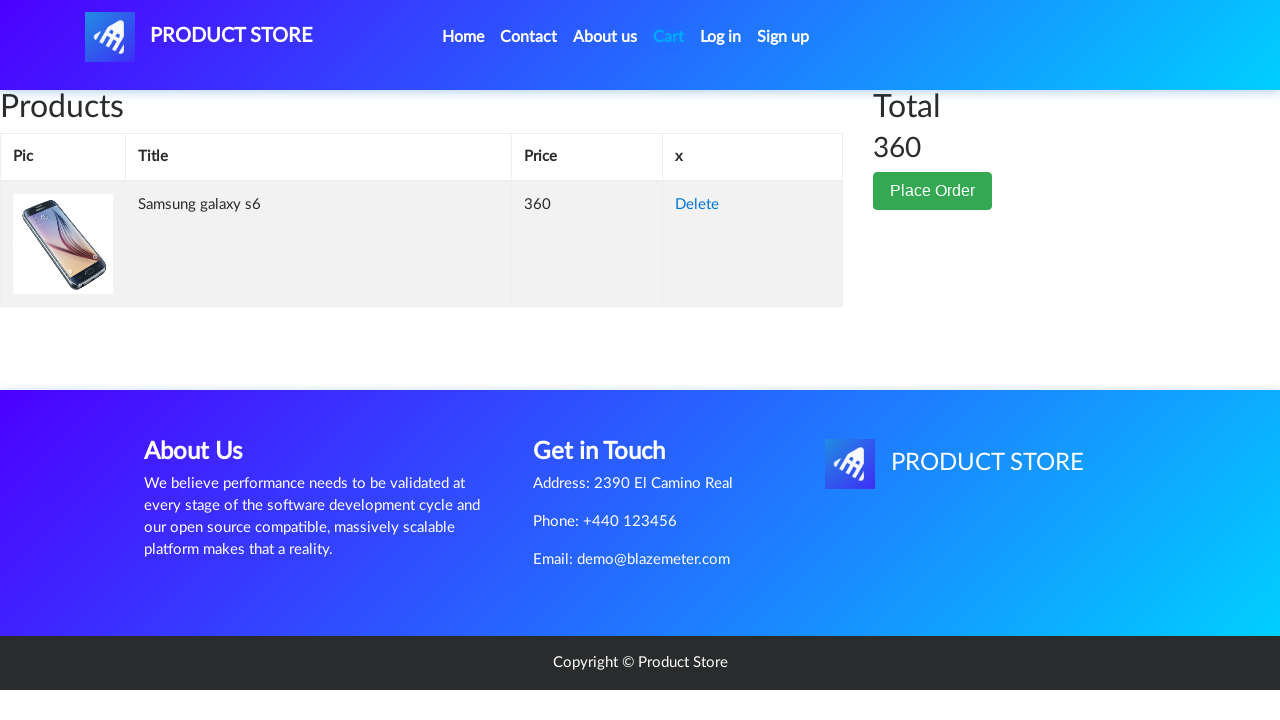

Verified Samsung Galaxy S6 product is displayed in cart
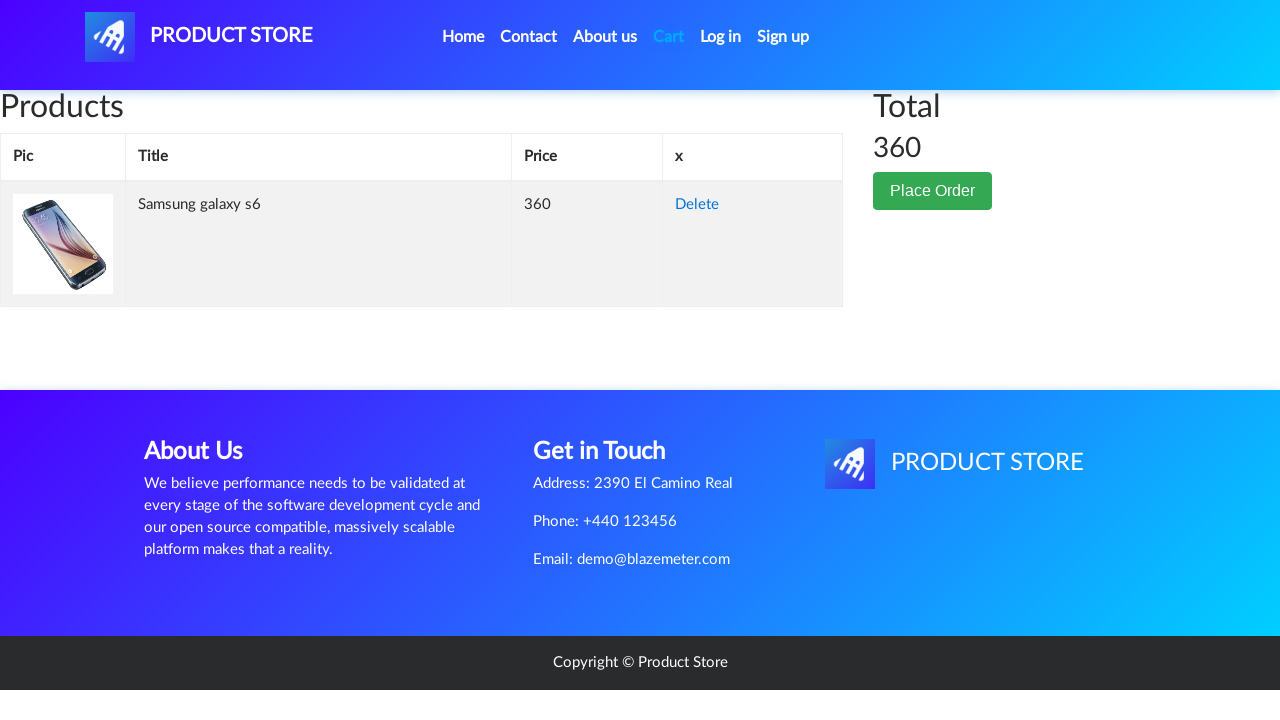

Verified product price of 360 is displayed in cart
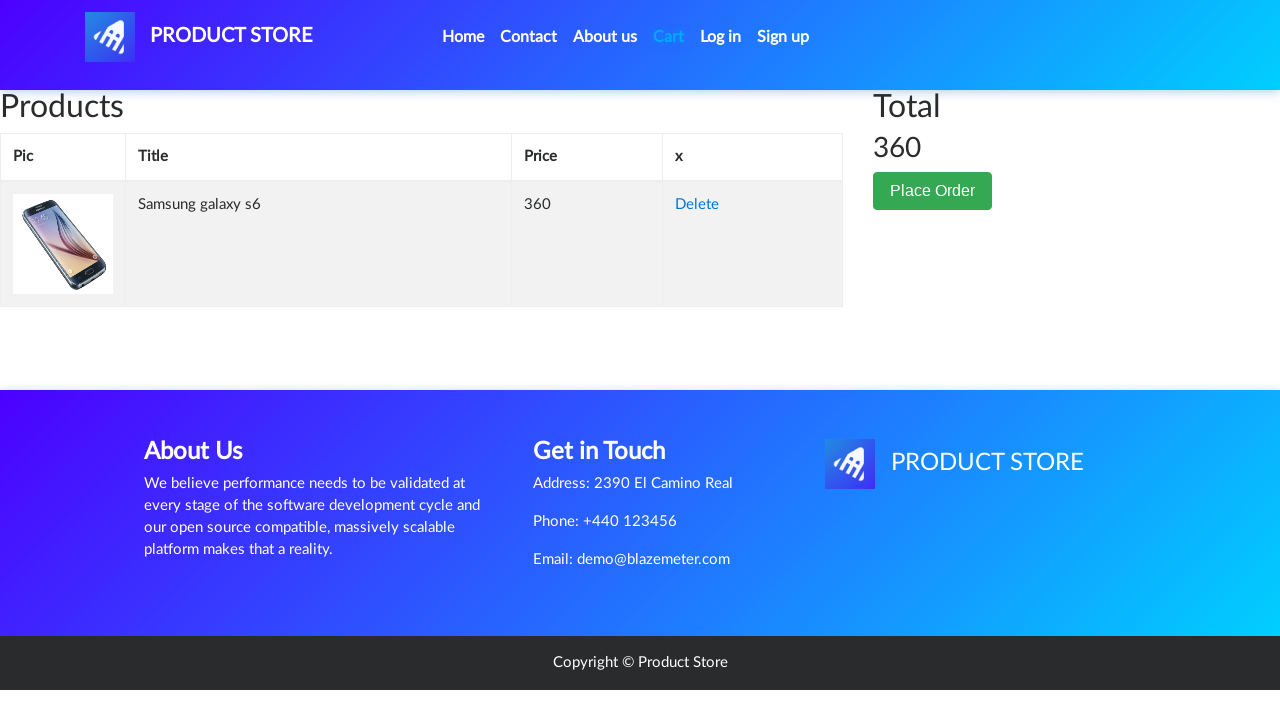

Verified Place Order button is displayed on cart page
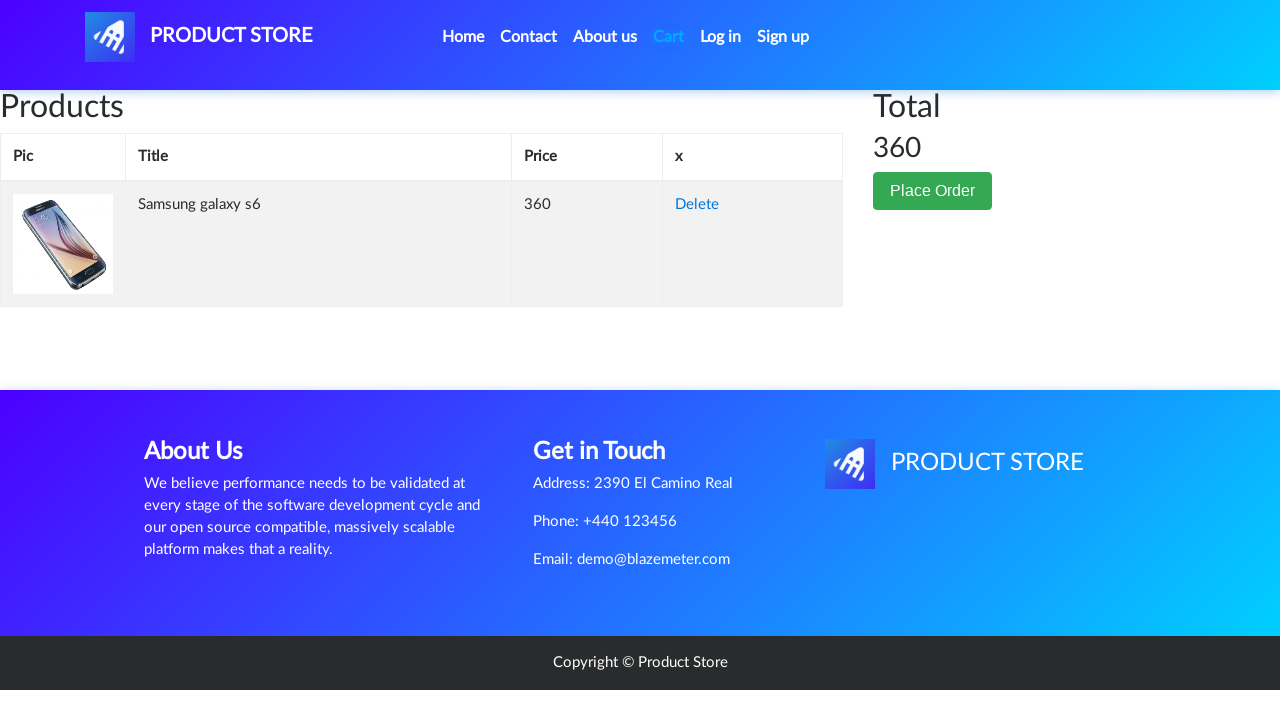

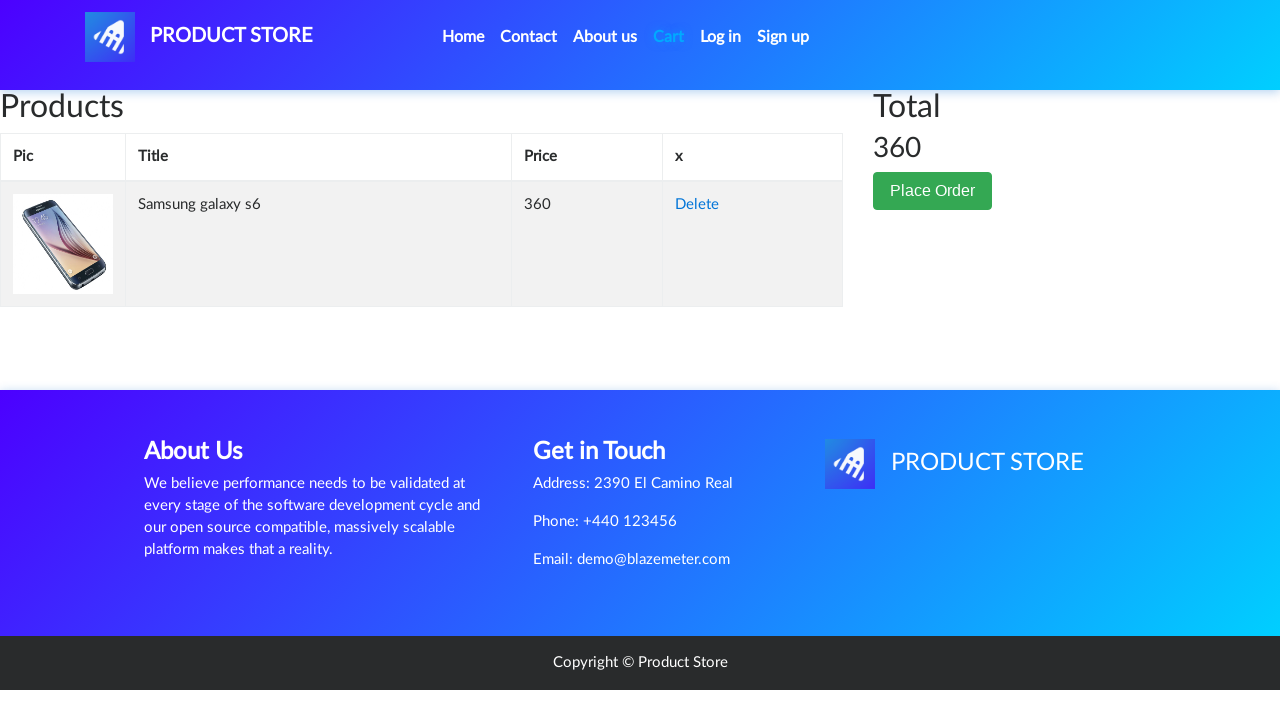